Verifies the home page displays the correct header and description text

Starting URL: https://kristinek.github.io/site

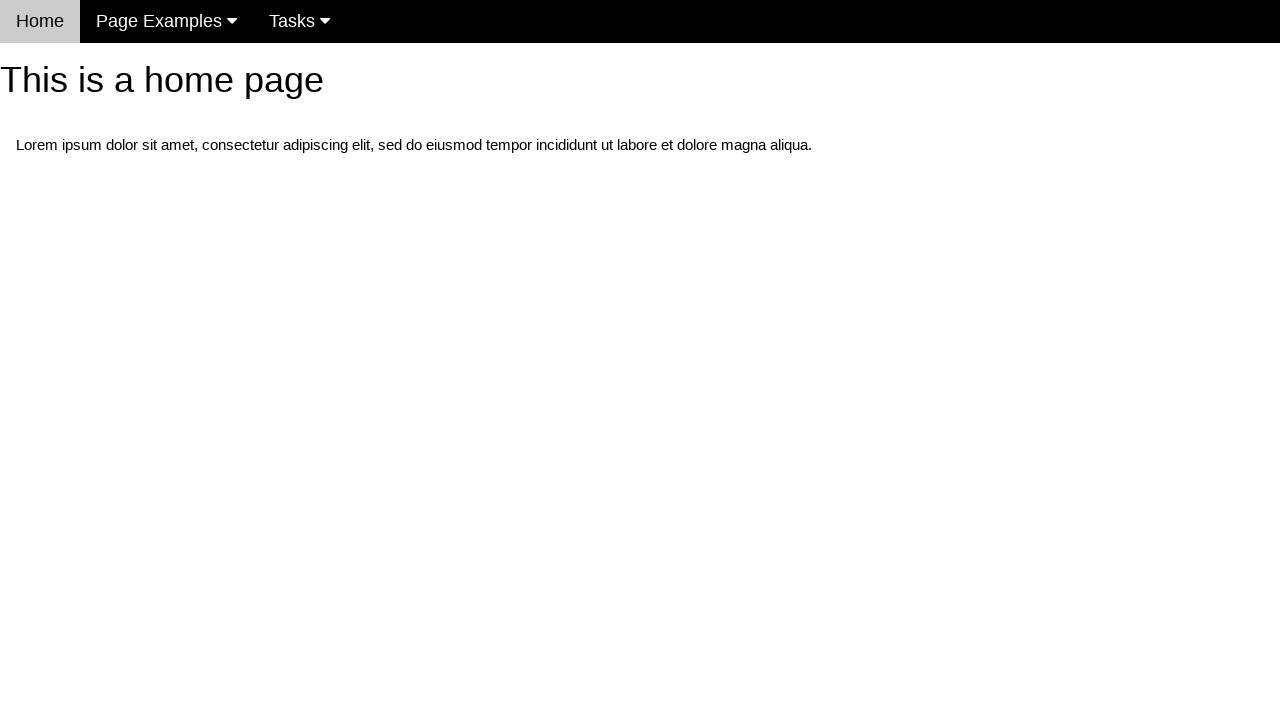

Navigated to home page at https://kristinek.github.io/site
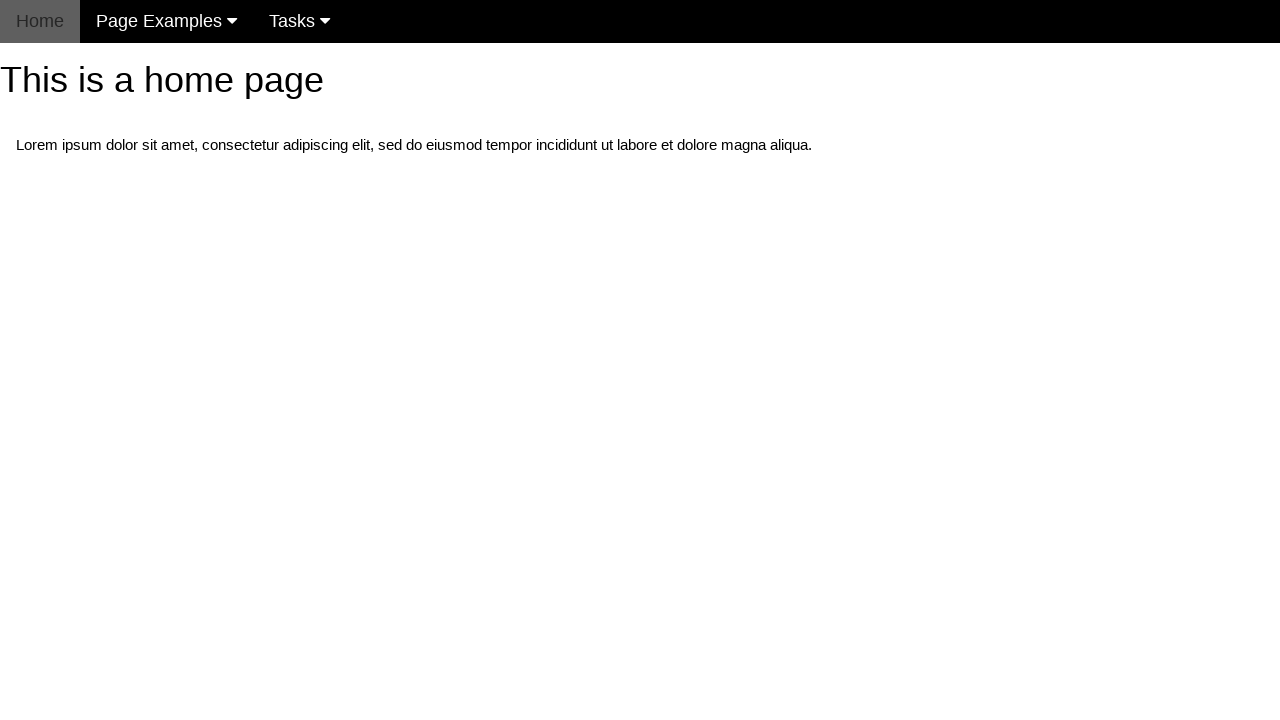

Verified home page header displays 'This is a home page'
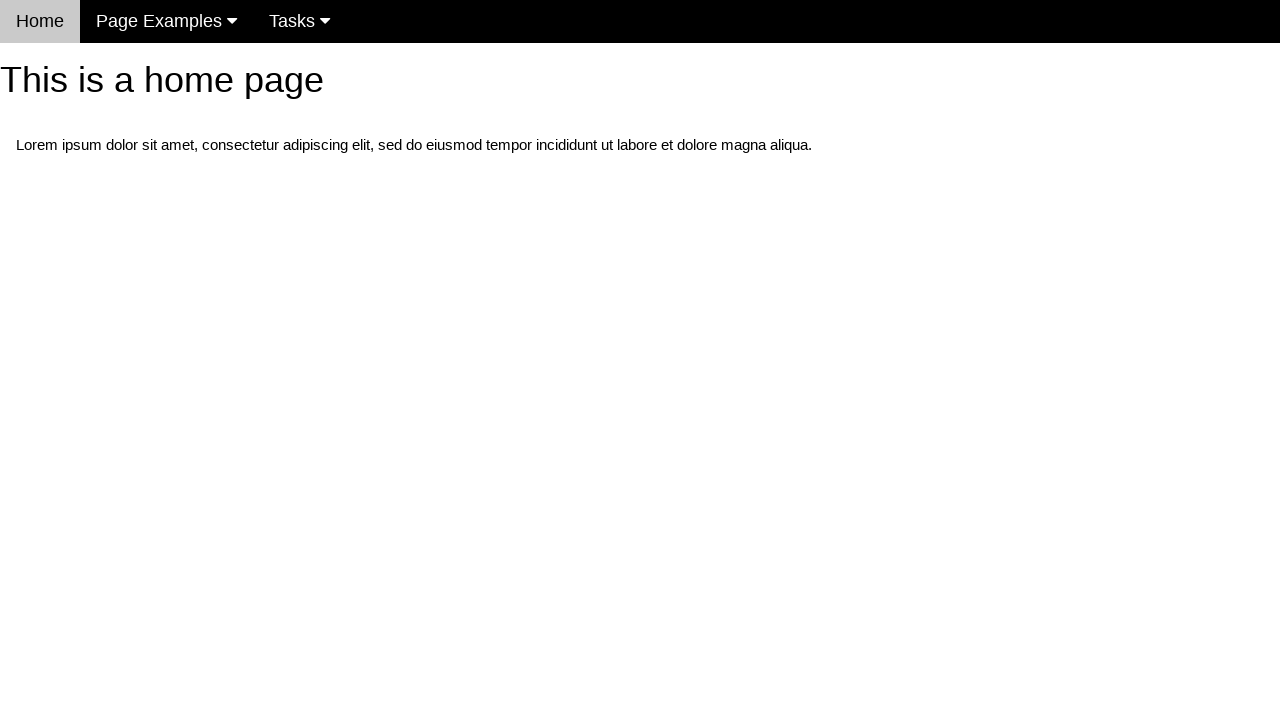

Verified description paragraph displays correct Lorem ipsum text
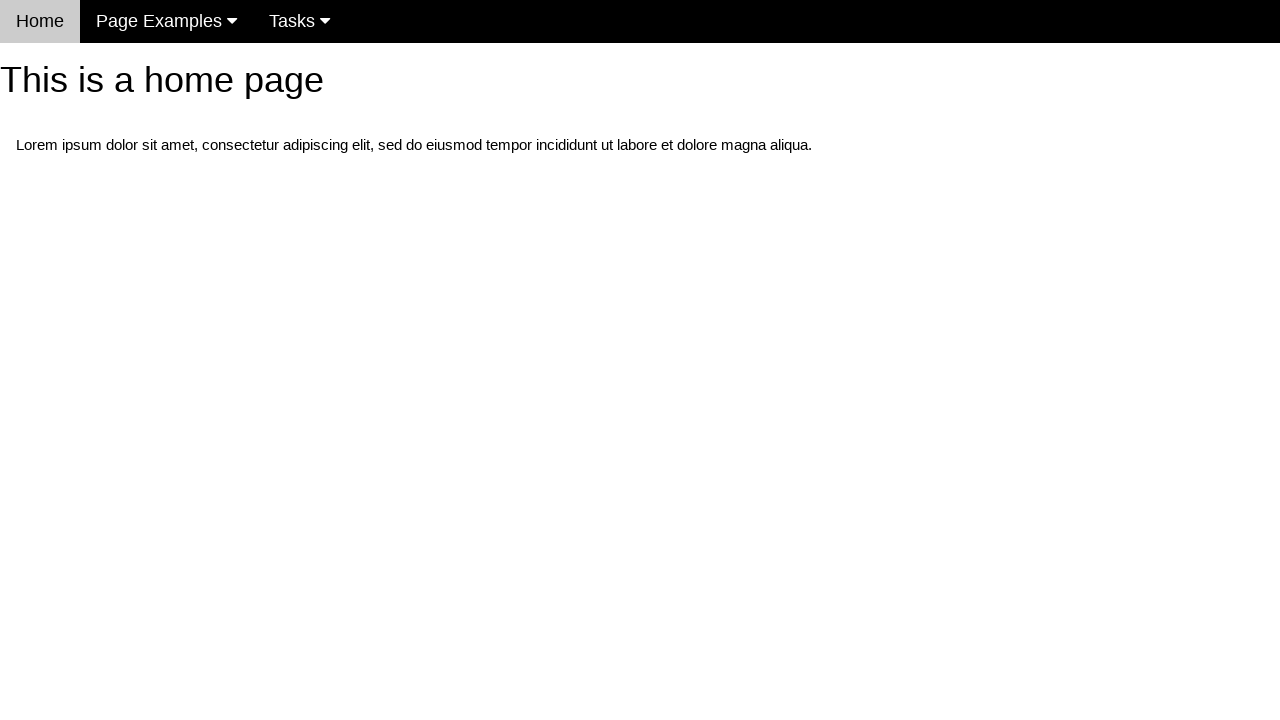

Verified menu navigation bar is visible
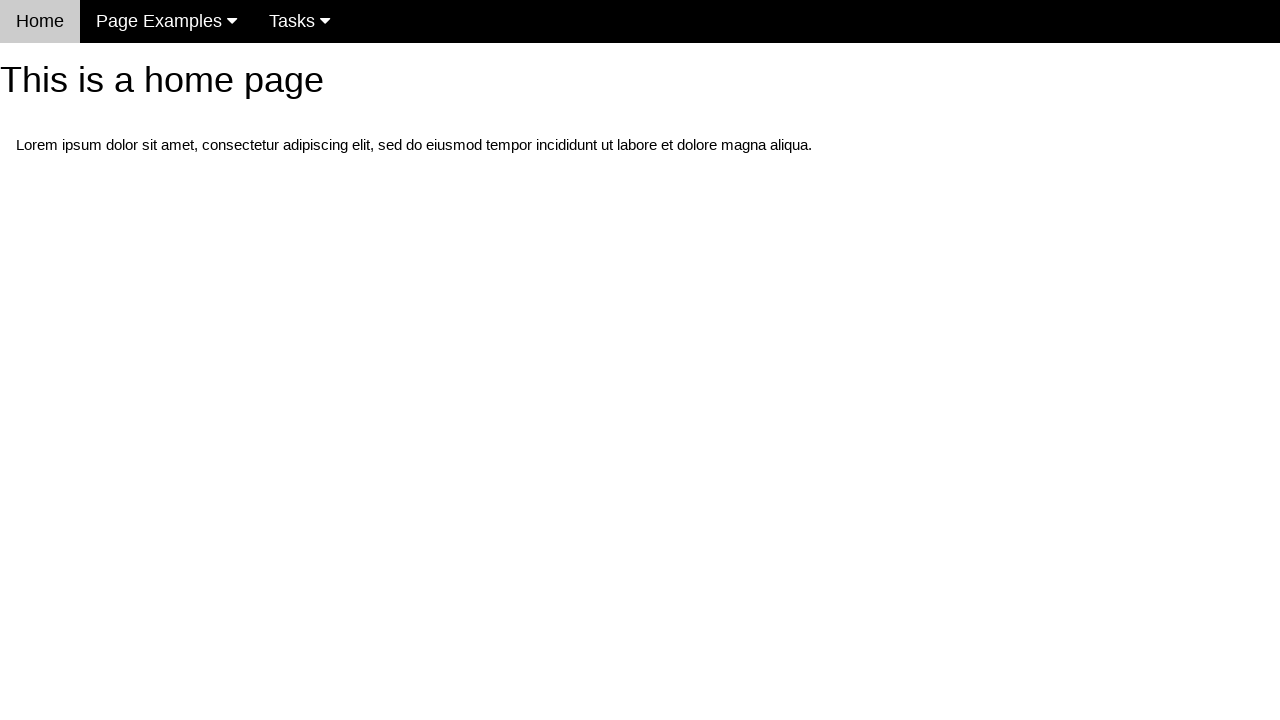

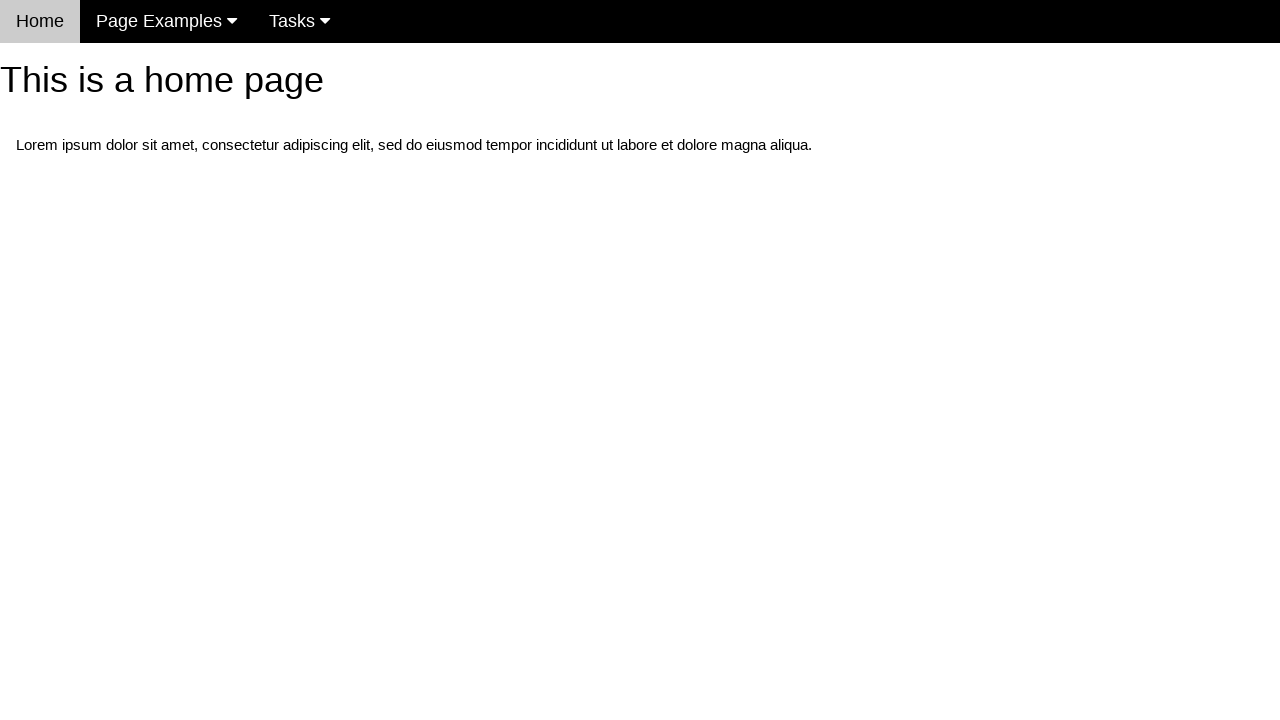